Navigates to a dropdown example page and verifies the dropdown element is present

Starting URL: https://the-internet.herokuapp.com/dropdown

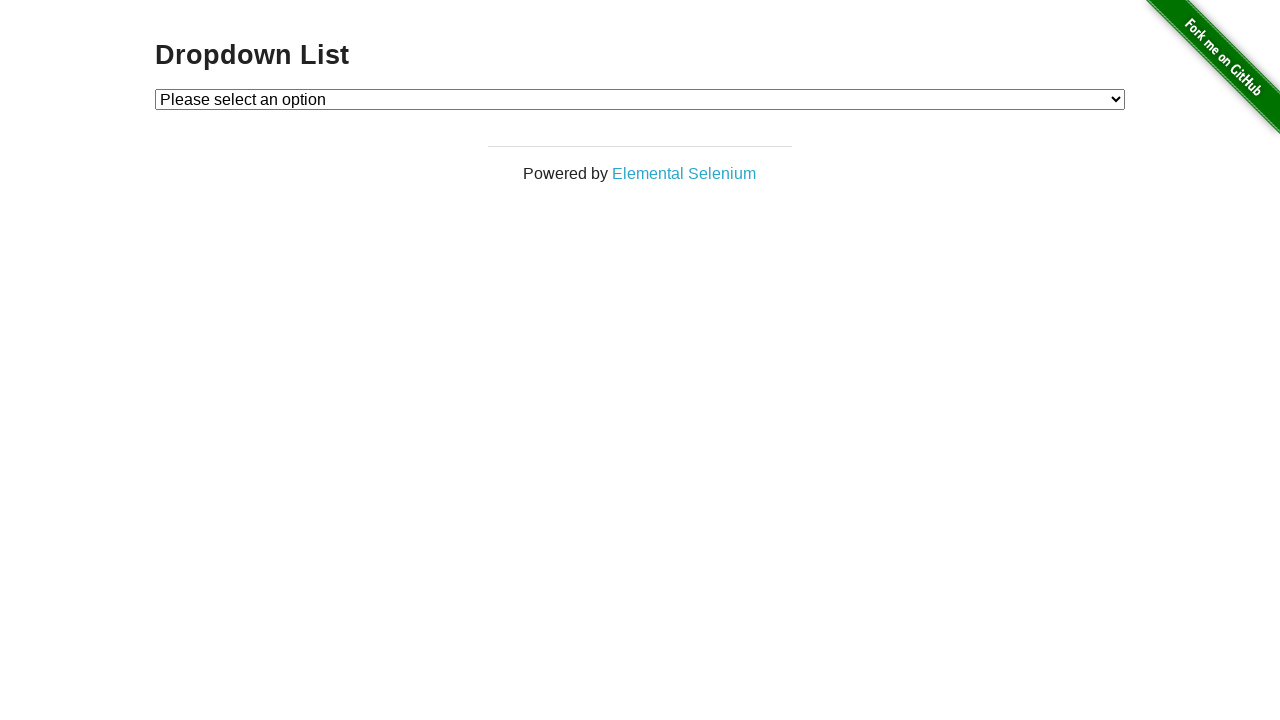

Set viewport size to 1920x1080
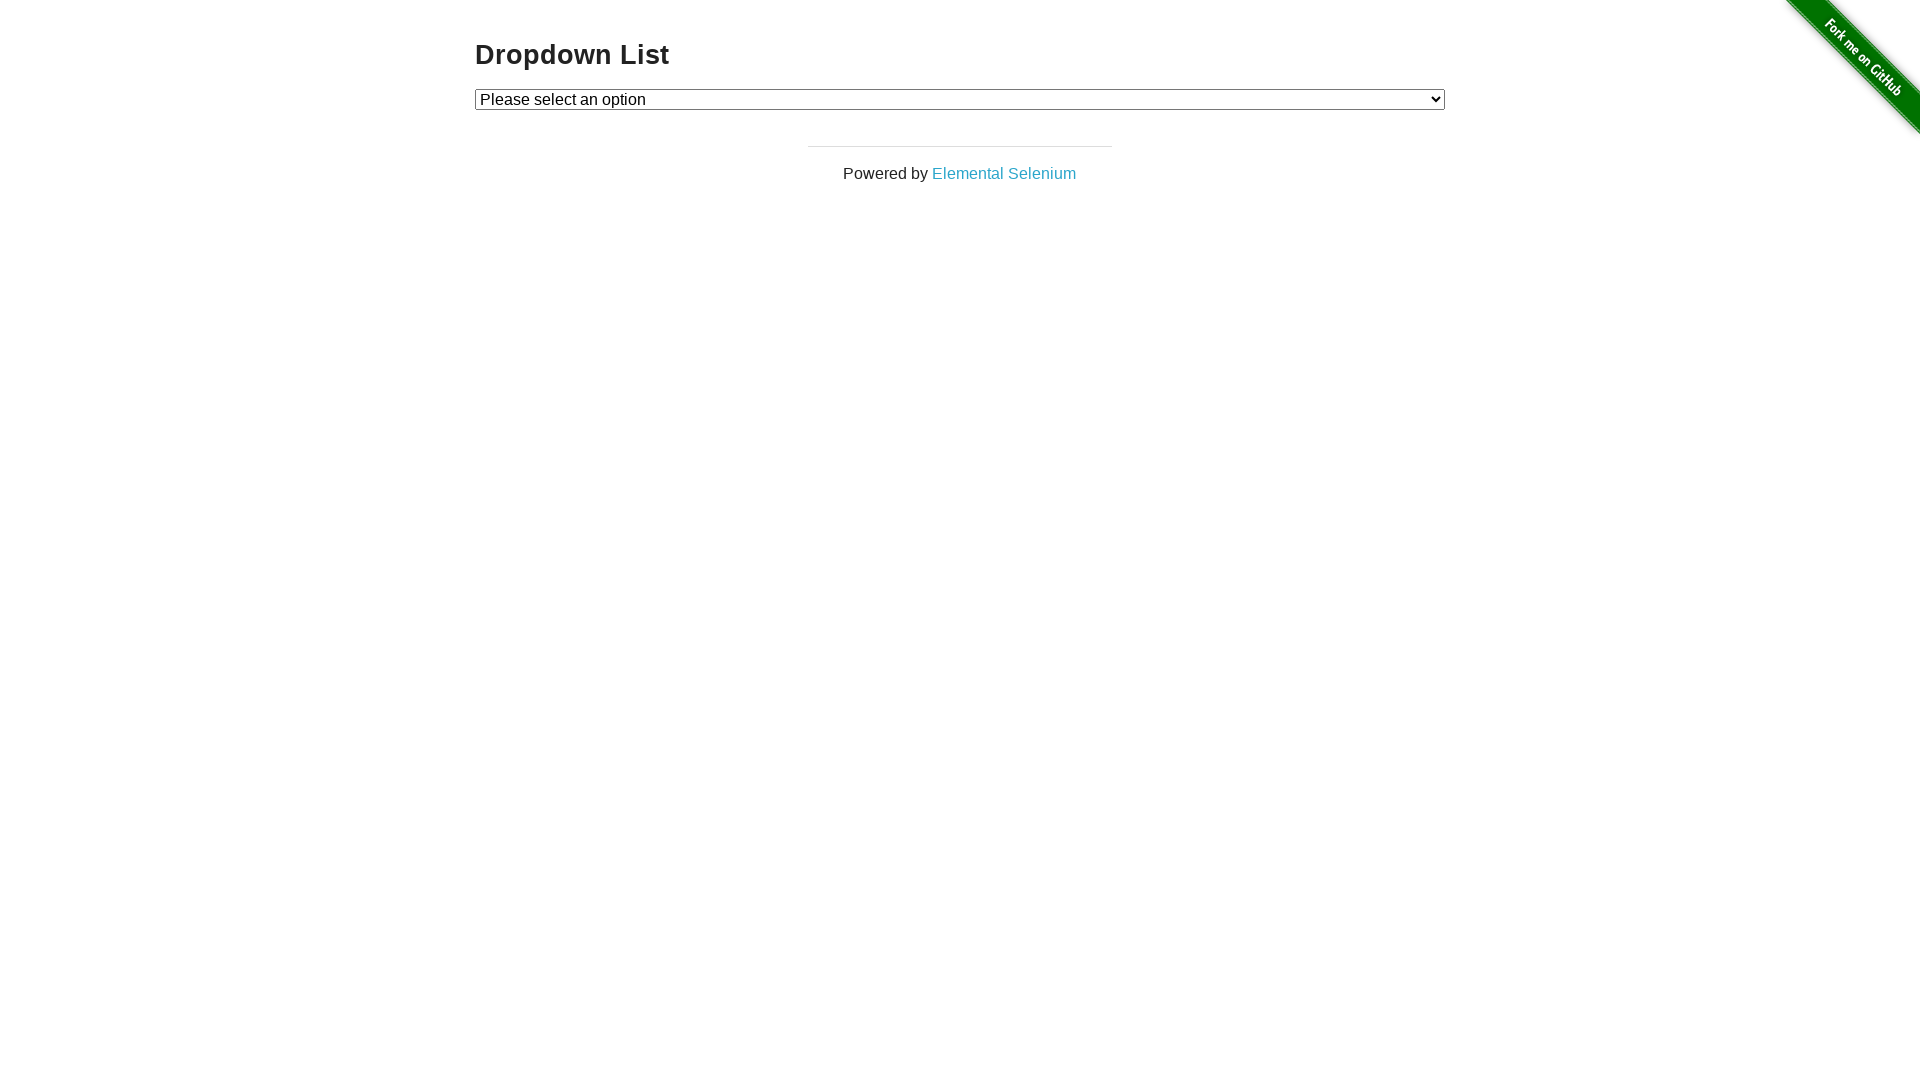

Dropdown element is now visible
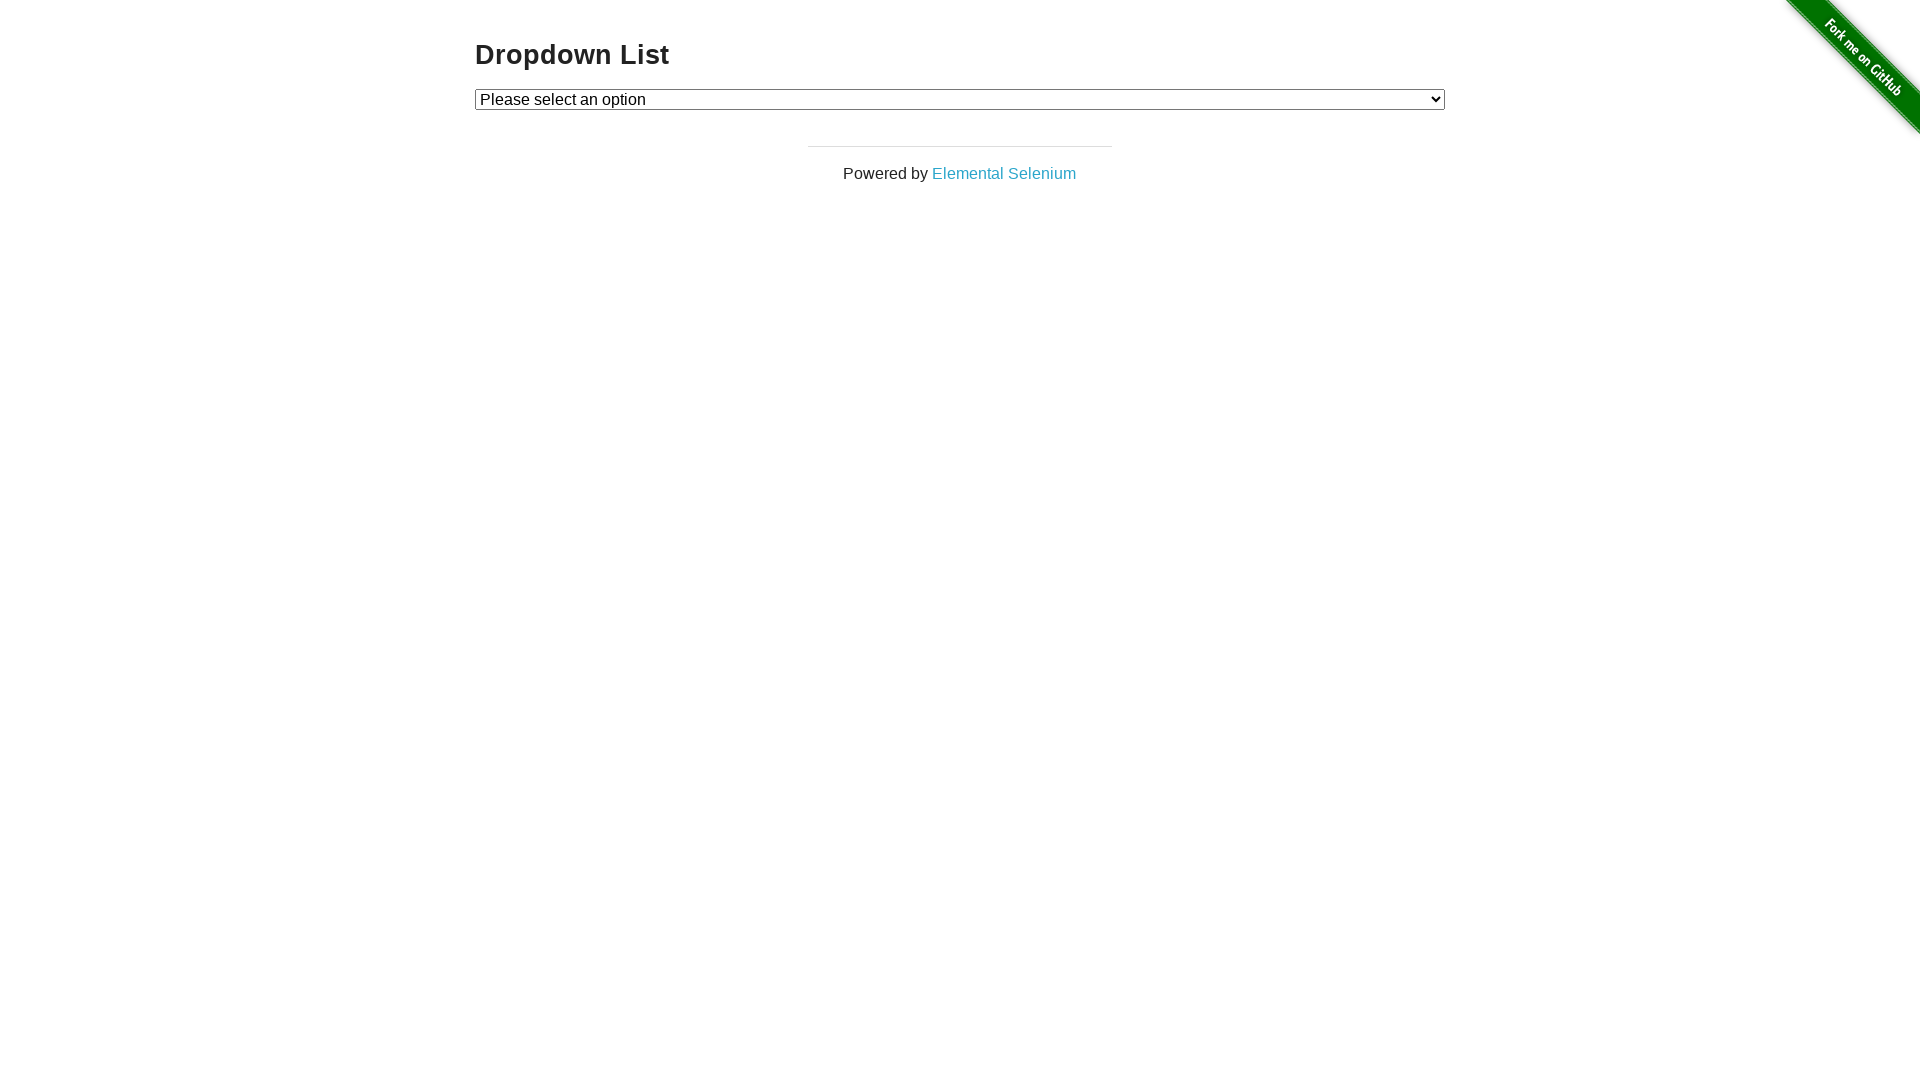

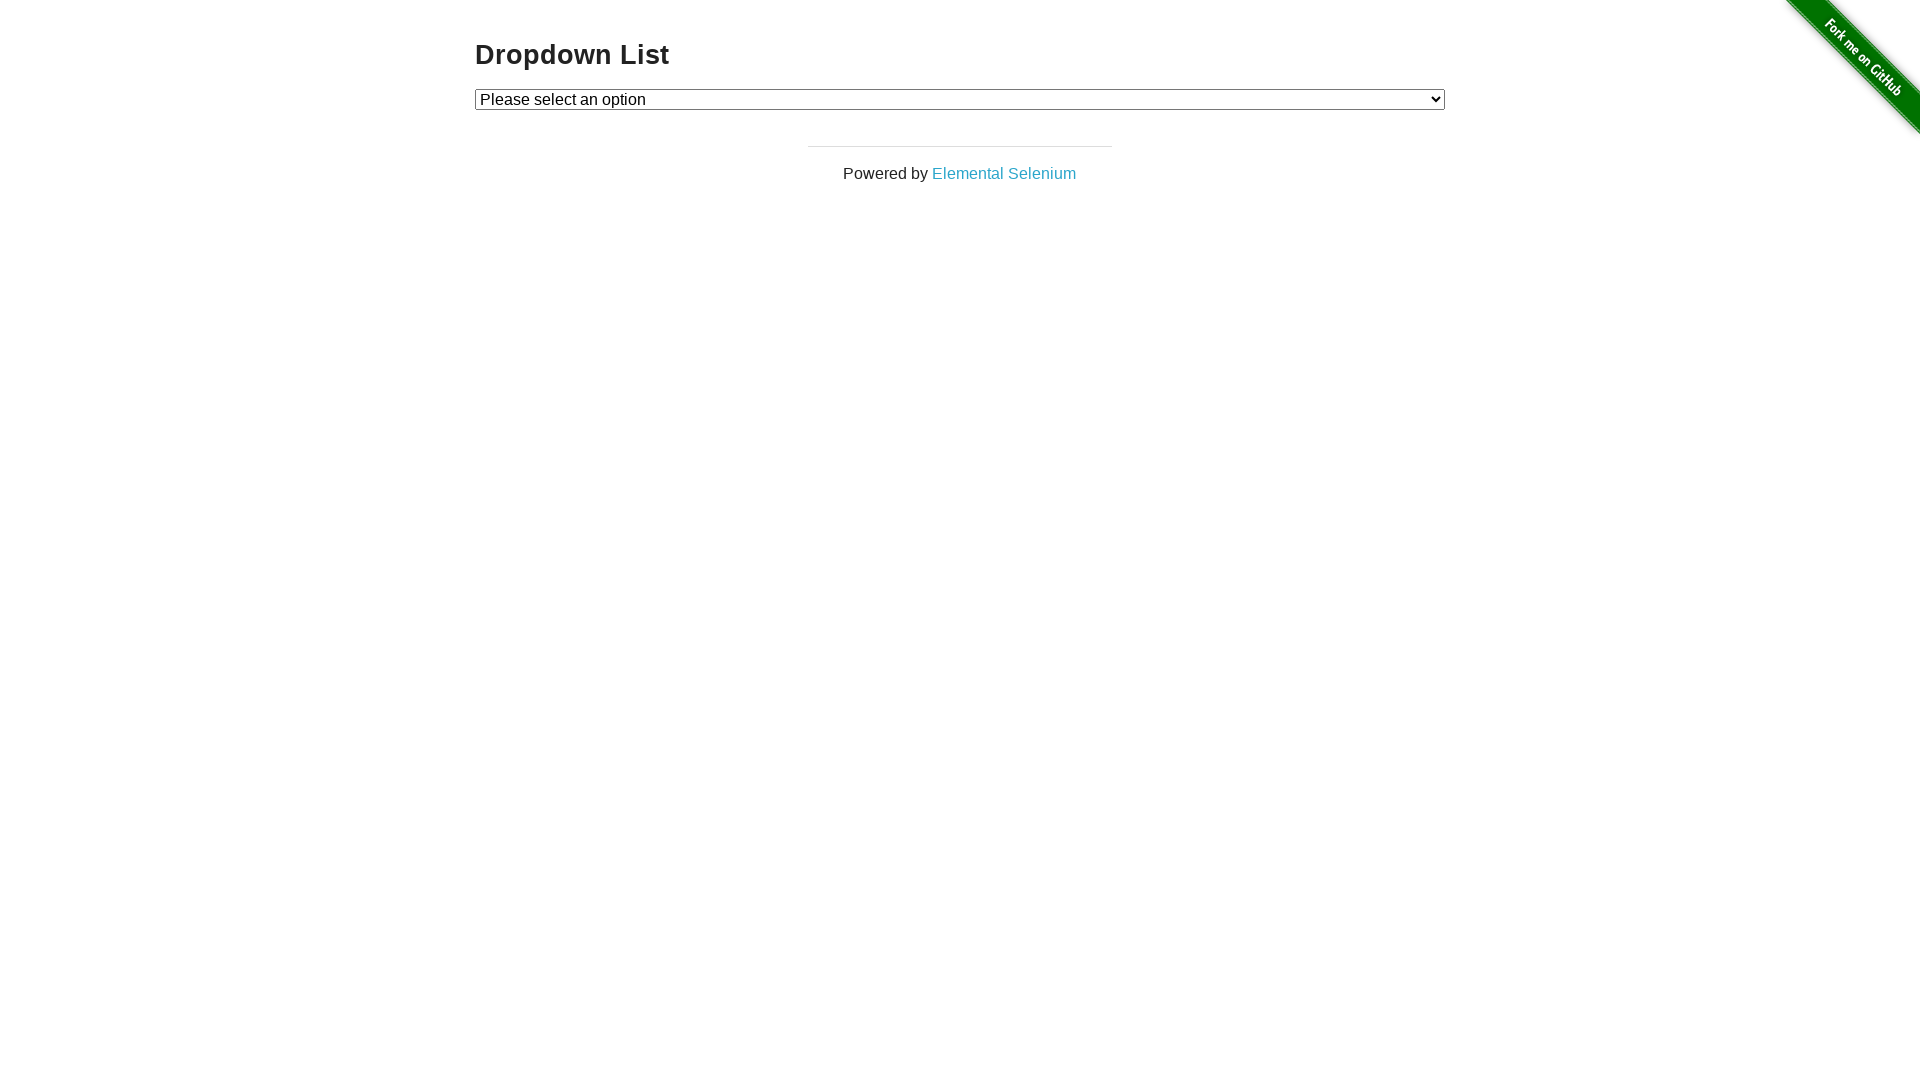